Tests table filtering and search functionality by iterating through paginated results, collecting items containing specific text, and verifying search results match the filtered items

Starting URL: https://rahulshettyacademy.com/seleniumPractise/#/offers

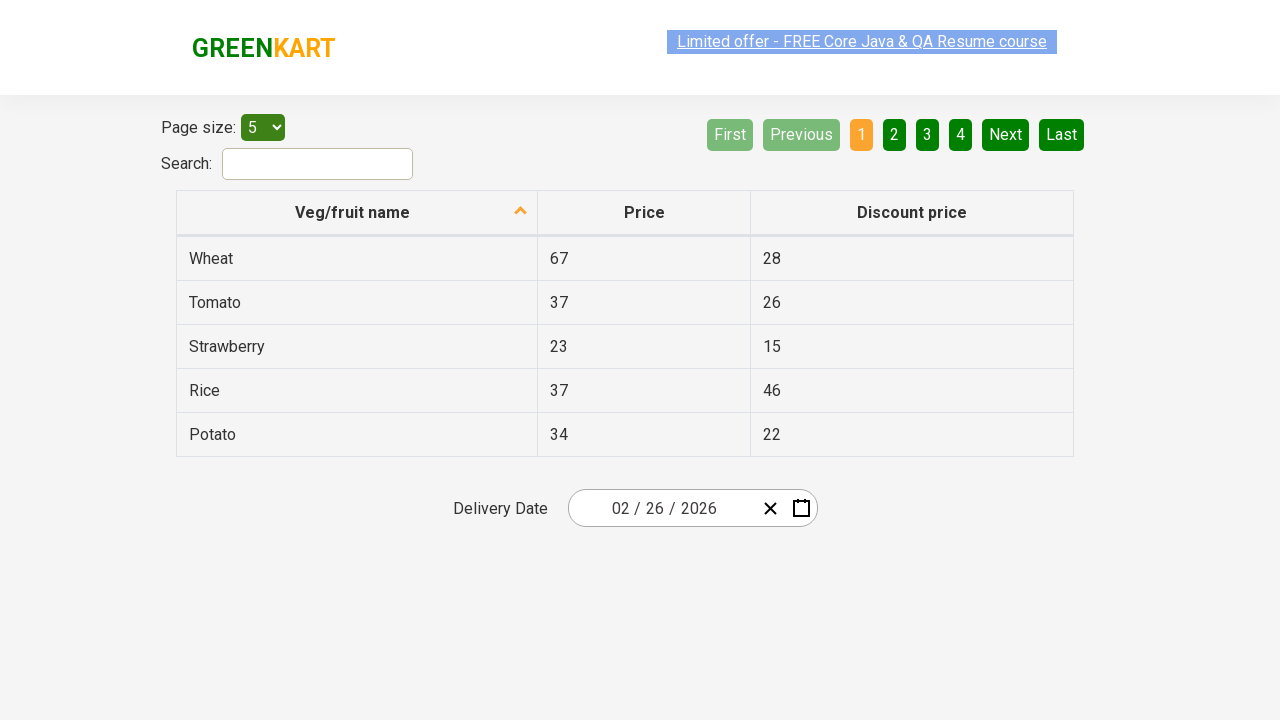

Retrieved all items from first column of table
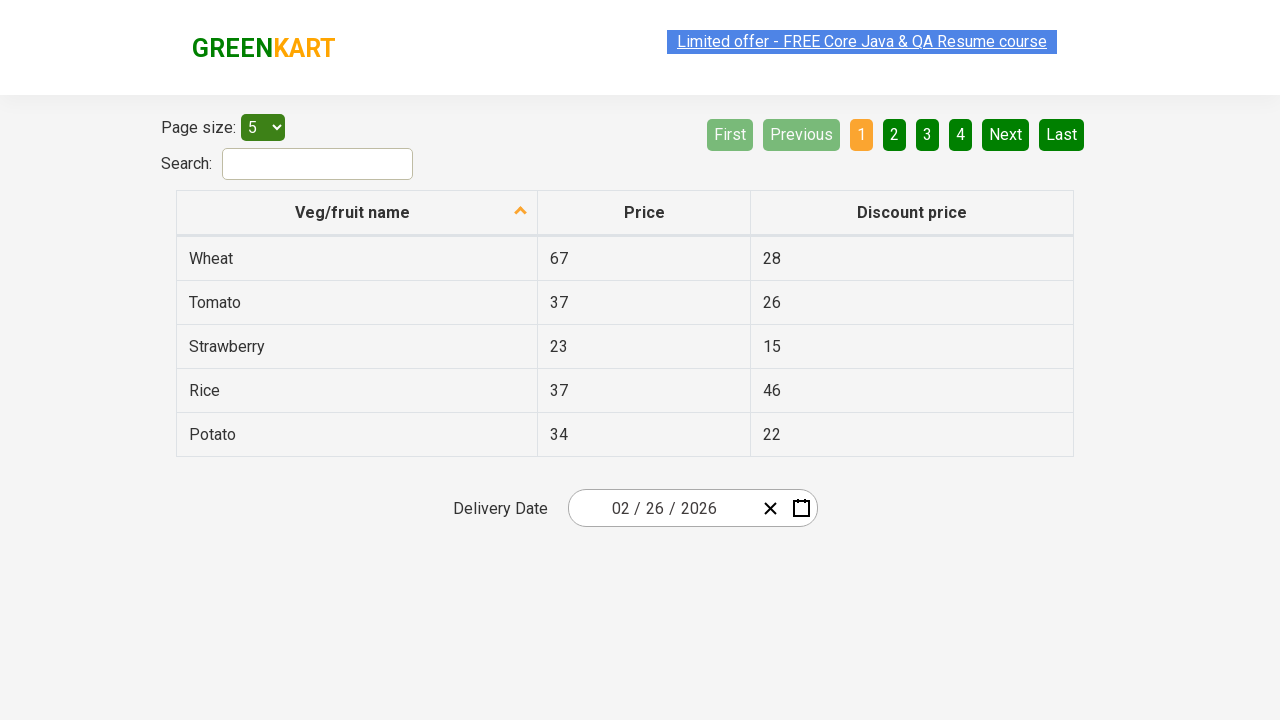

Filtered items containing 'apple', collected 0 items so far
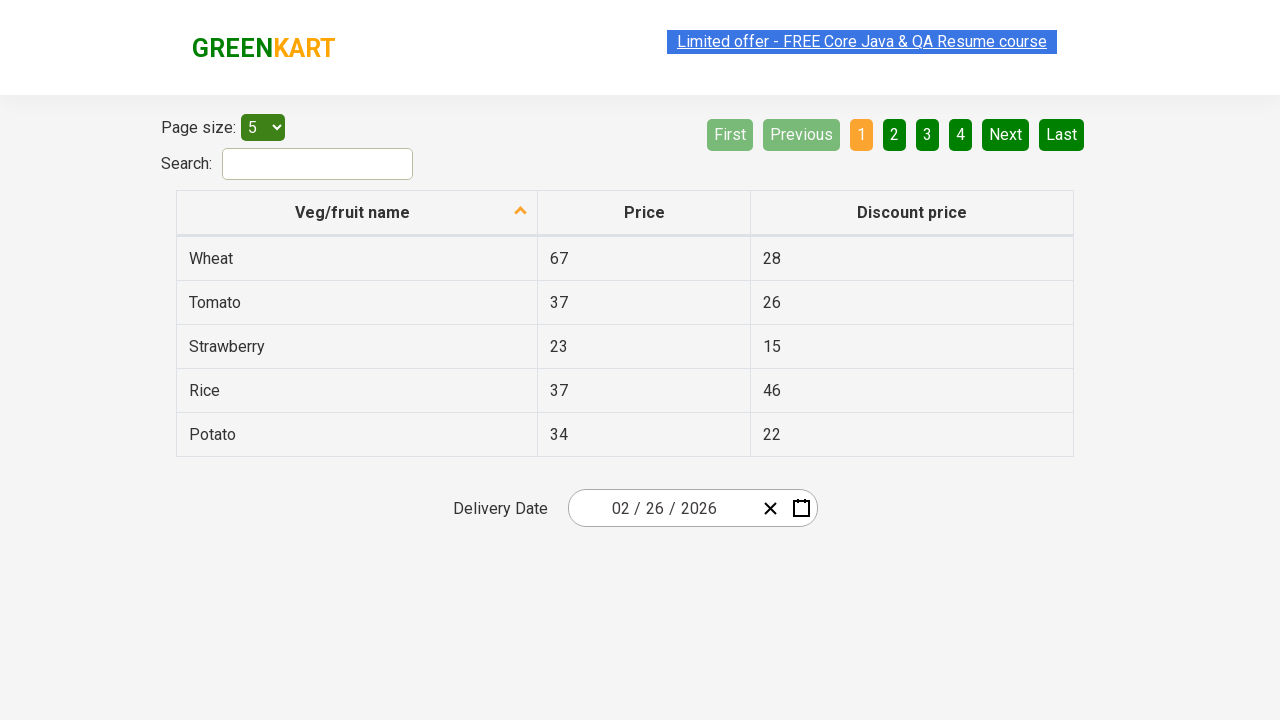

Checked next button state: aria-disabled='false'
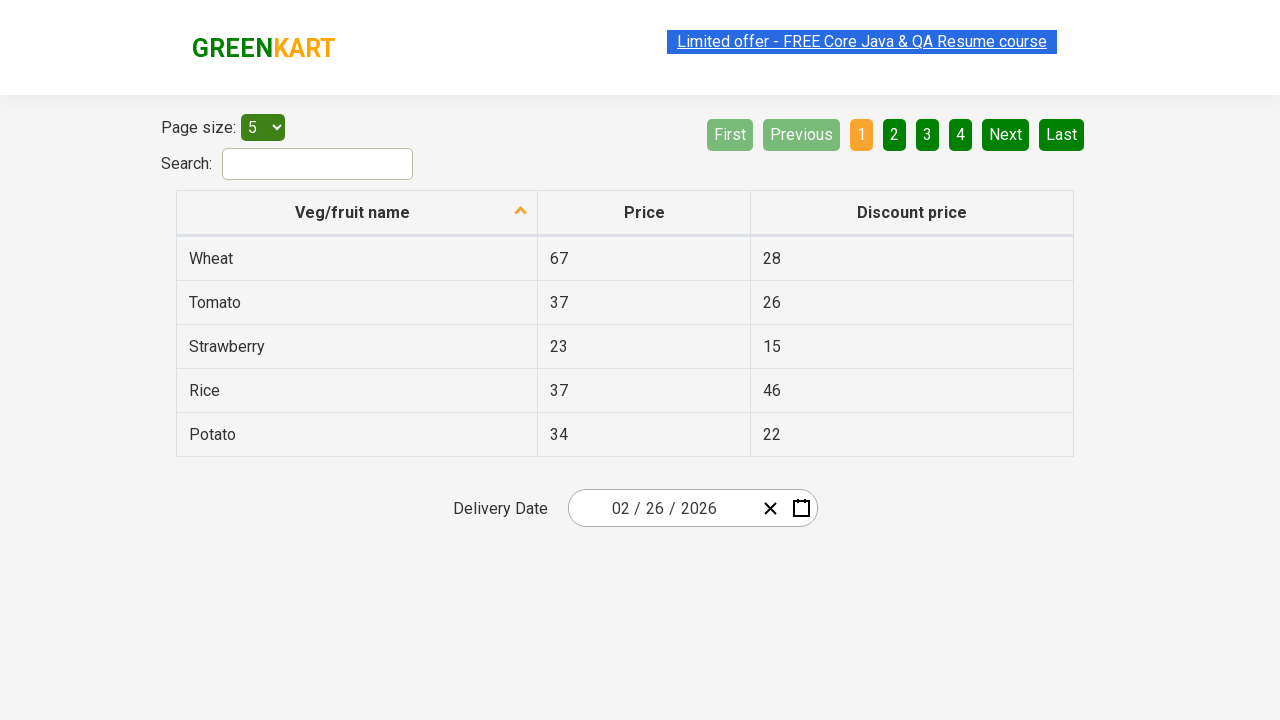

Clicked next button to navigate to next page at (1006, 134) on a[aria-label='Next']
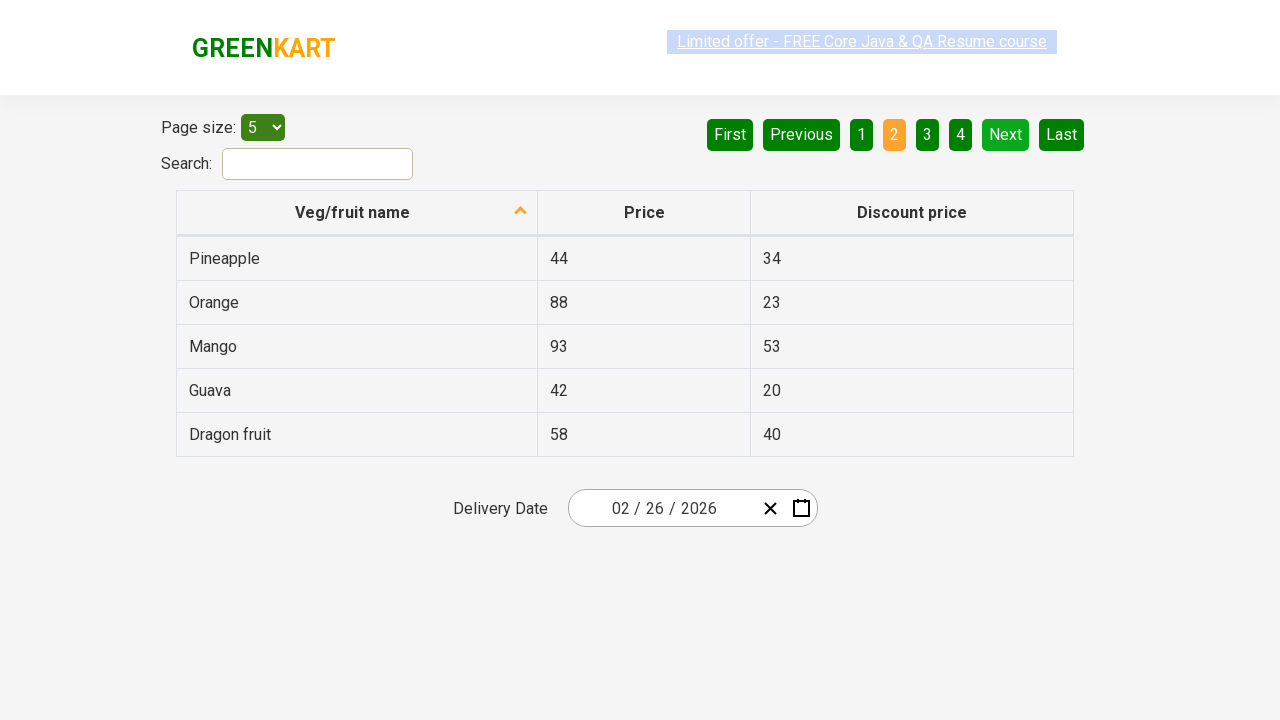

Waited for page to update after navigation
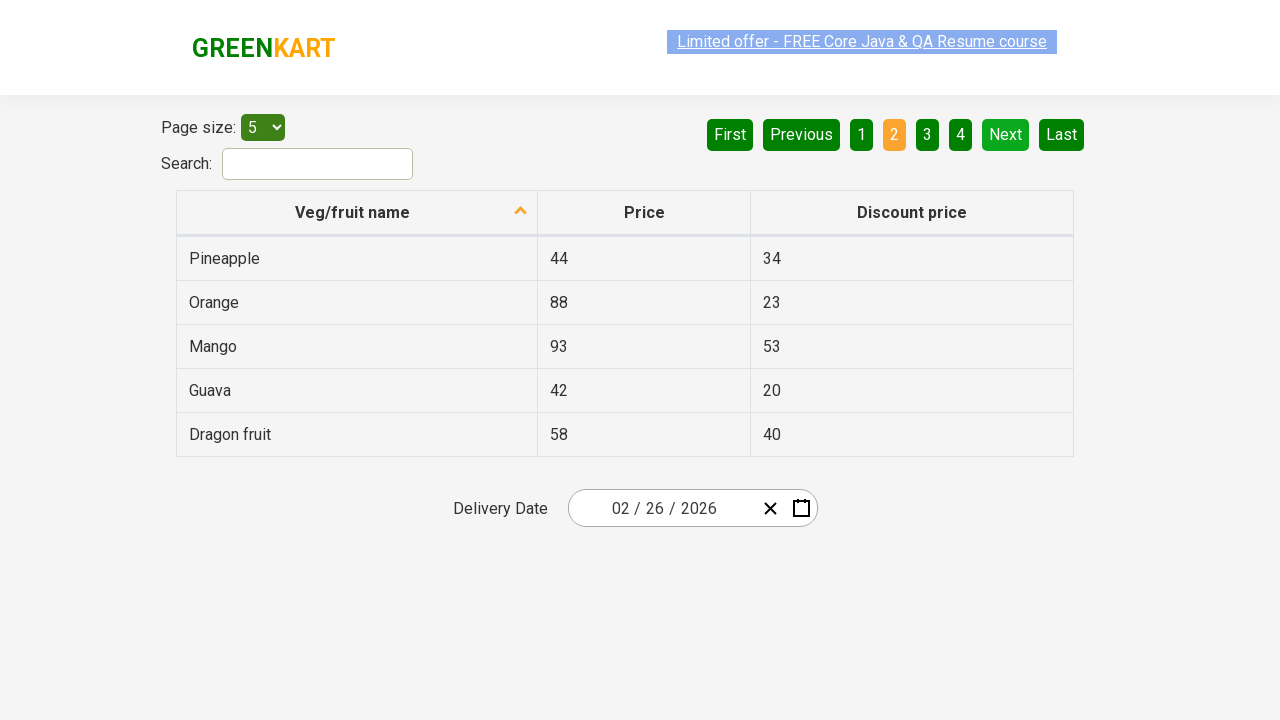

Retrieved all items from first column of table
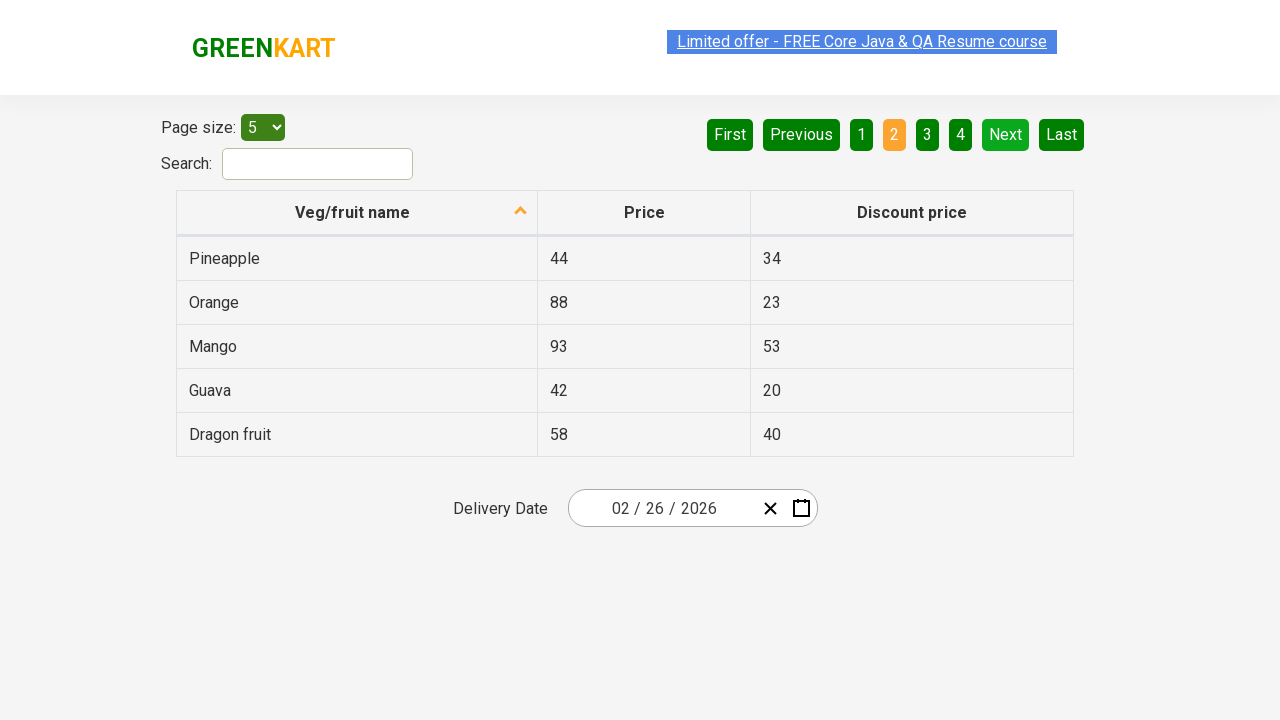

Filtered items containing 'apple', collected 1 items so far
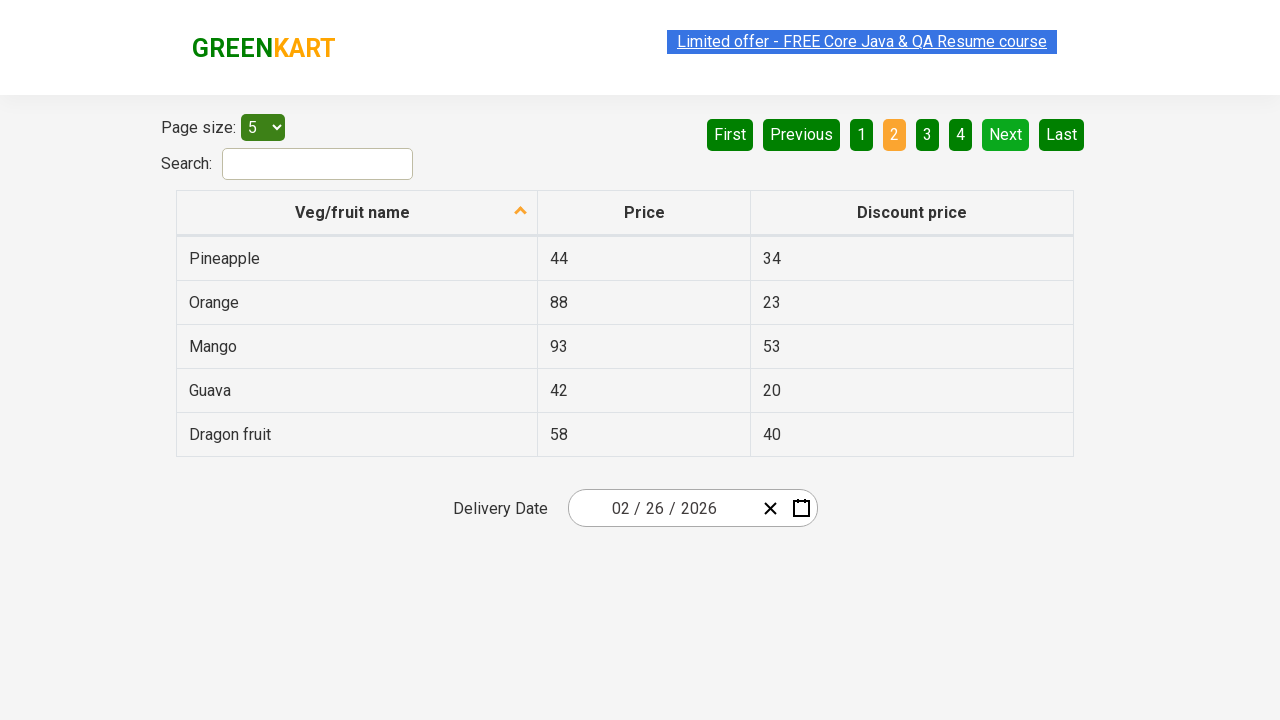

Checked next button state: aria-disabled='false'
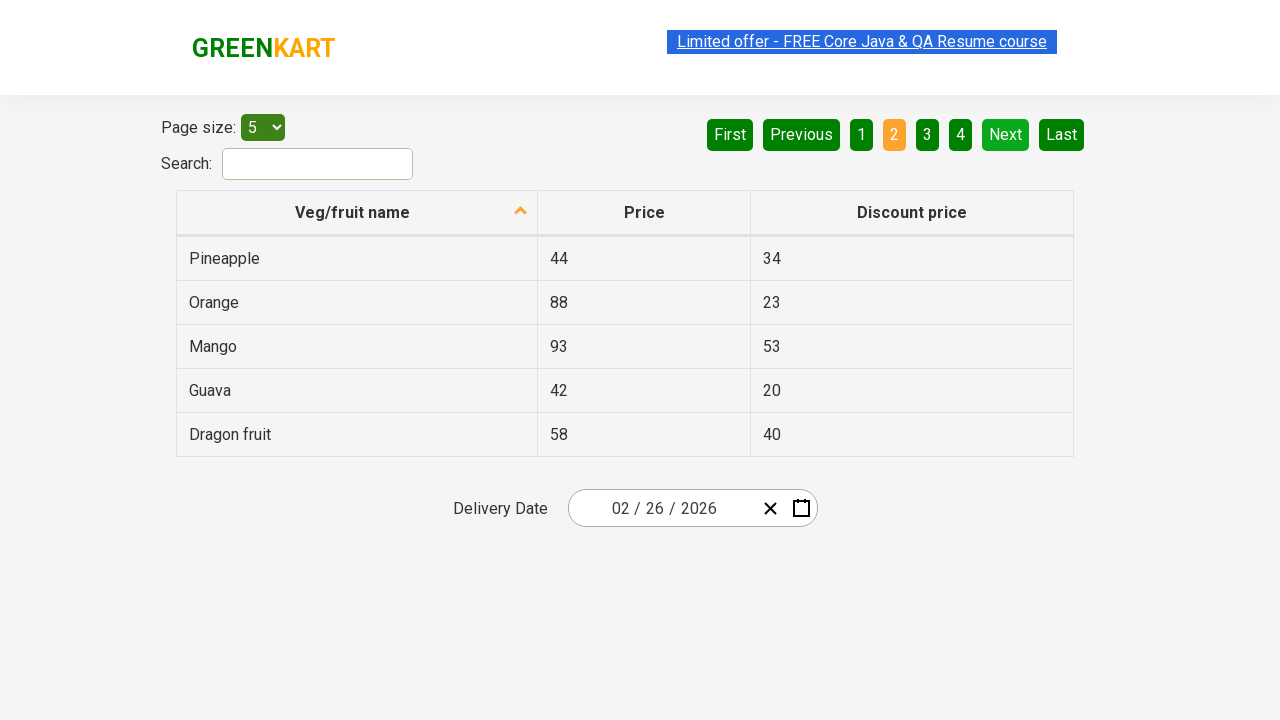

Clicked next button to navigate to next page at (1006, 134) on a[aria-label='Next']
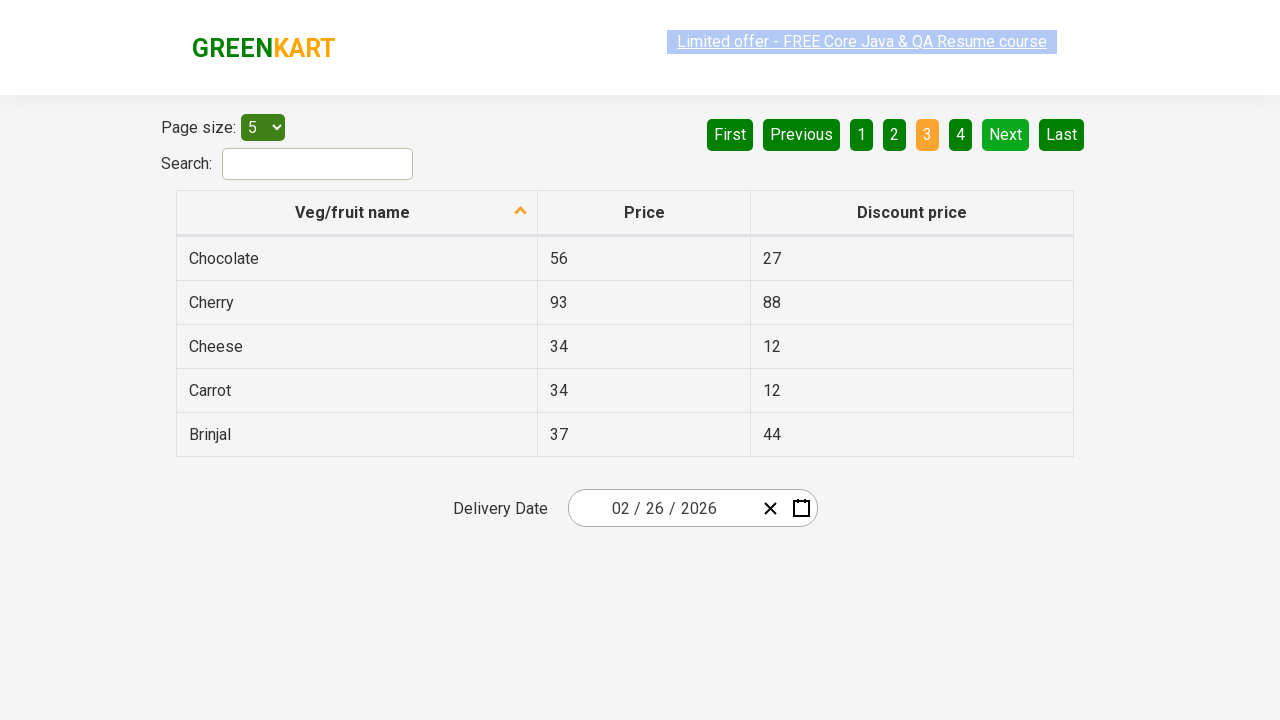

Waited for page to update after navigation
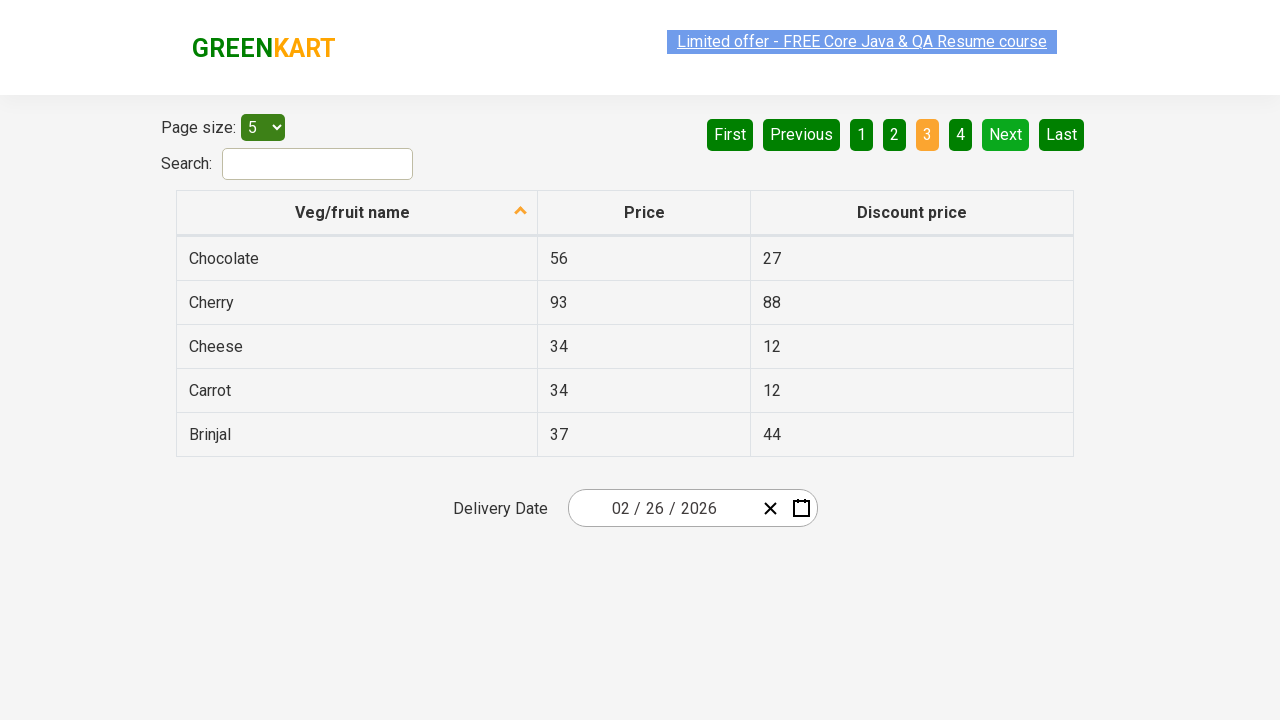

Retrieved all items from first column of table
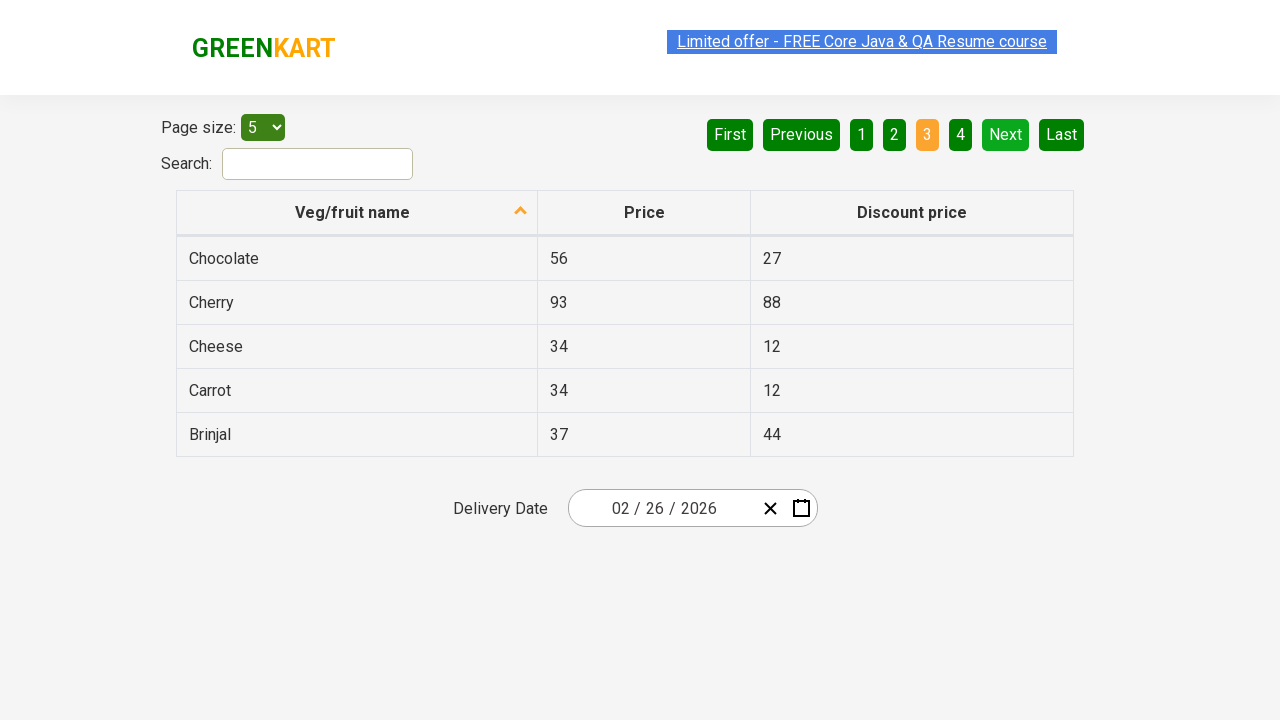

Filtered items containing 'apple', collected 1 items so far
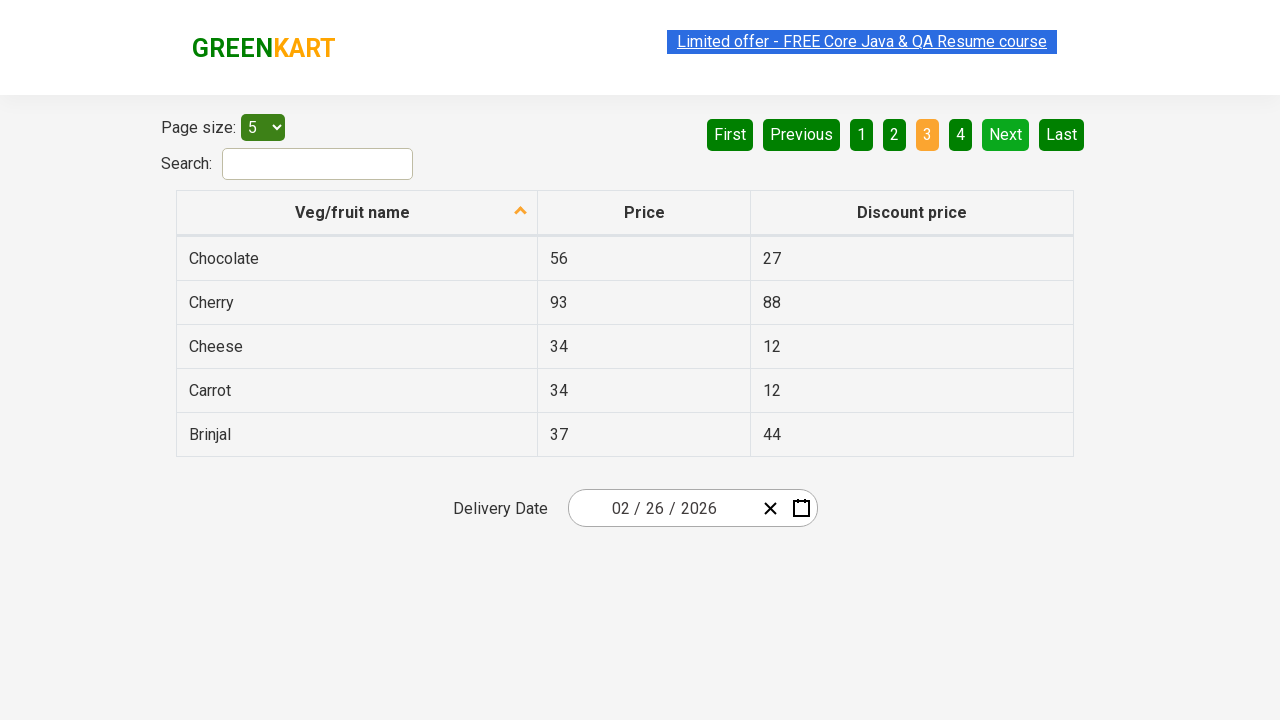

Checked next button state: aria-disabled='false'
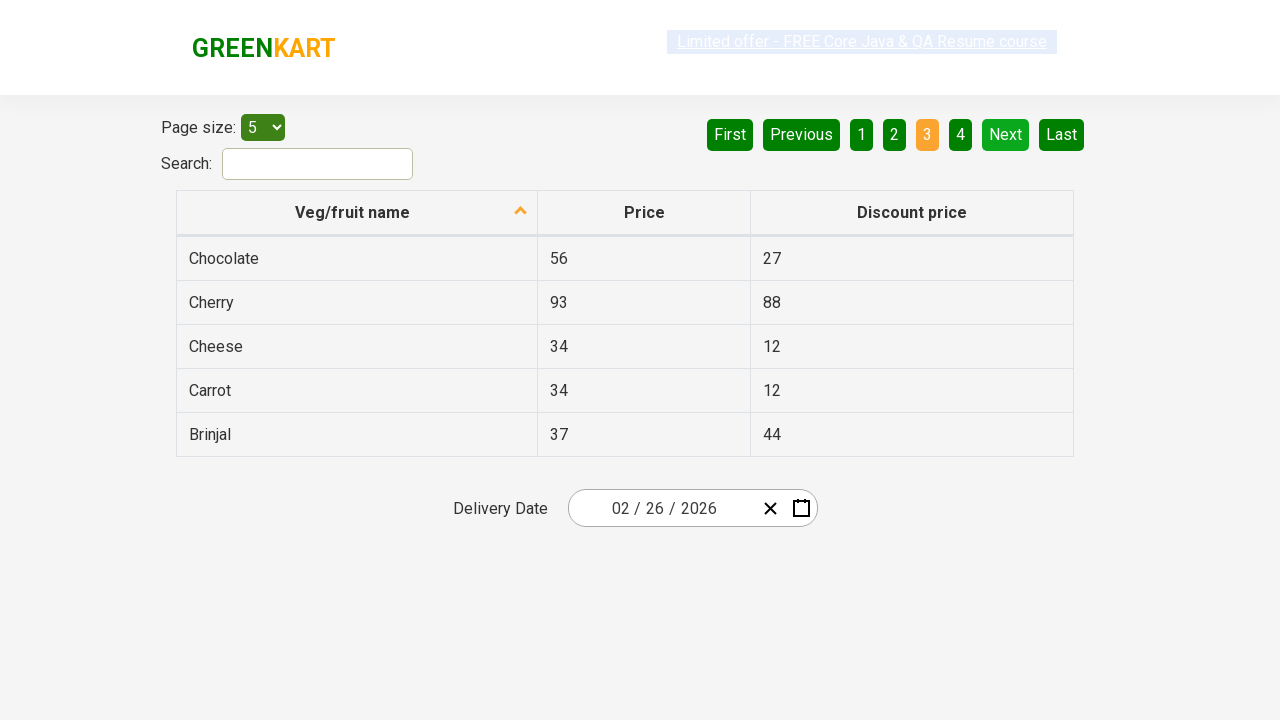

Clicked next button to navigate to next page at (1006, 134) on a[aria-label='Next']
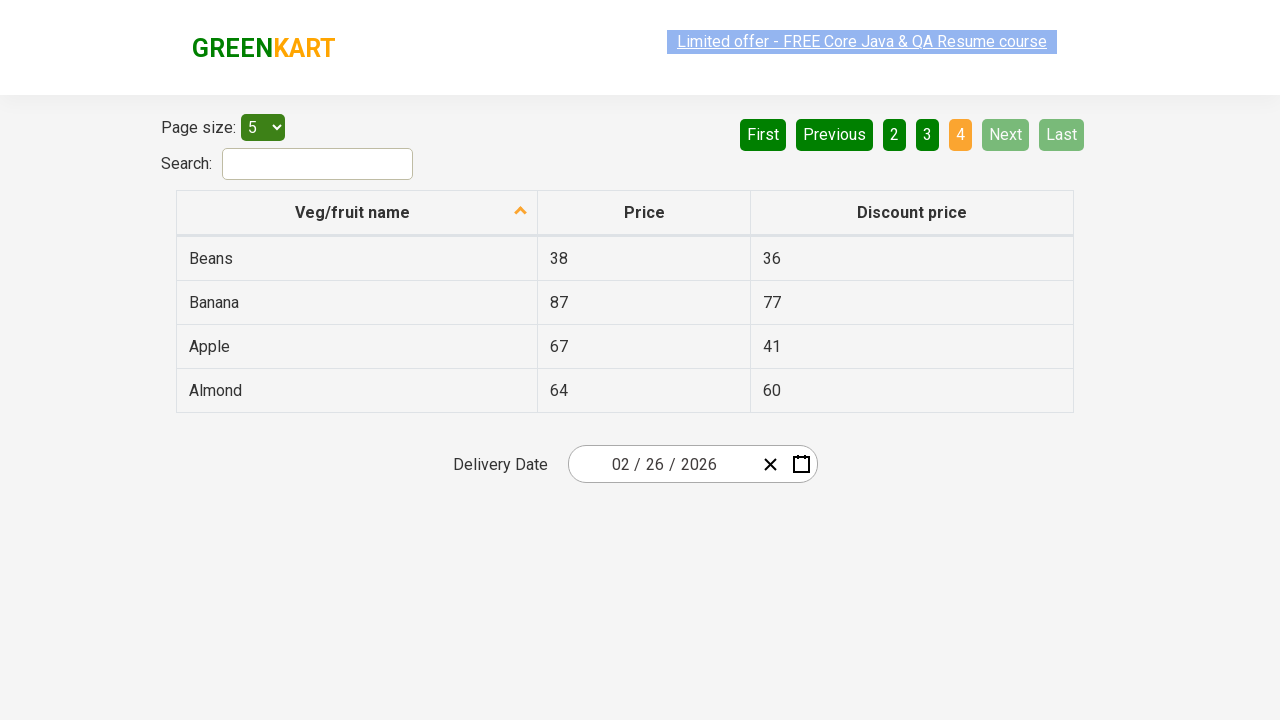

Waited for page to update after navigation
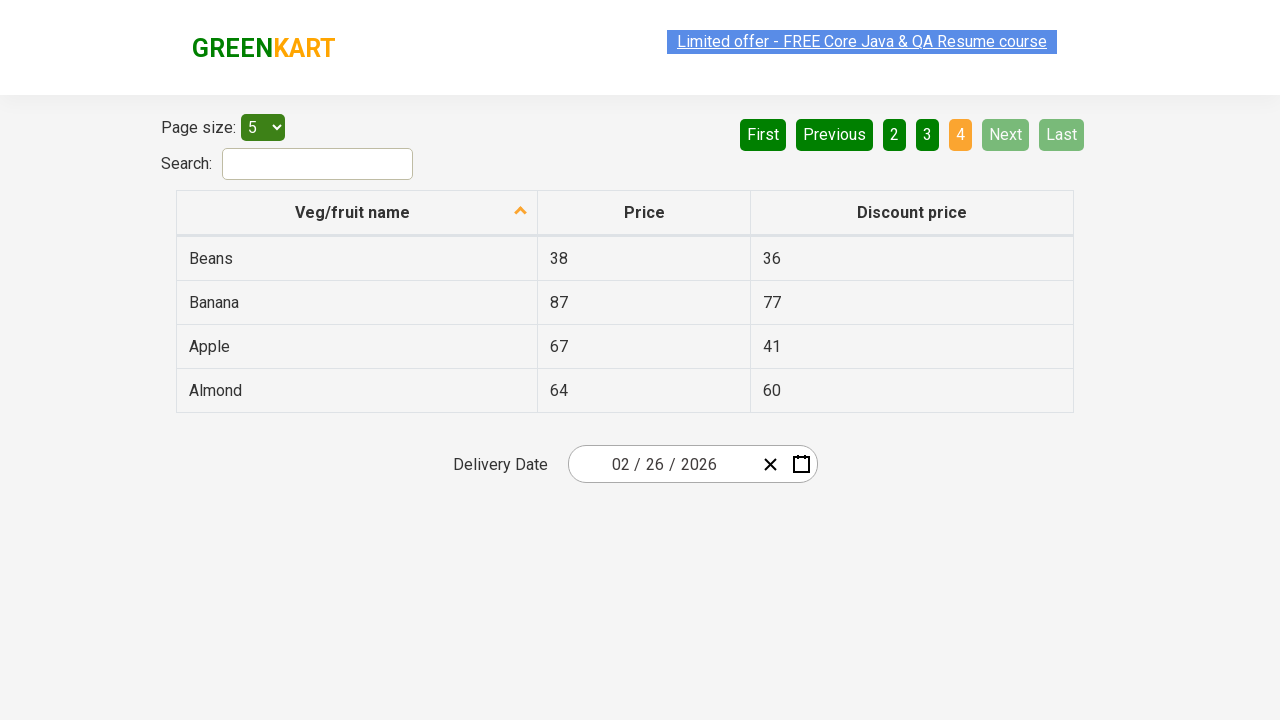

Retrieved all items from first column of table
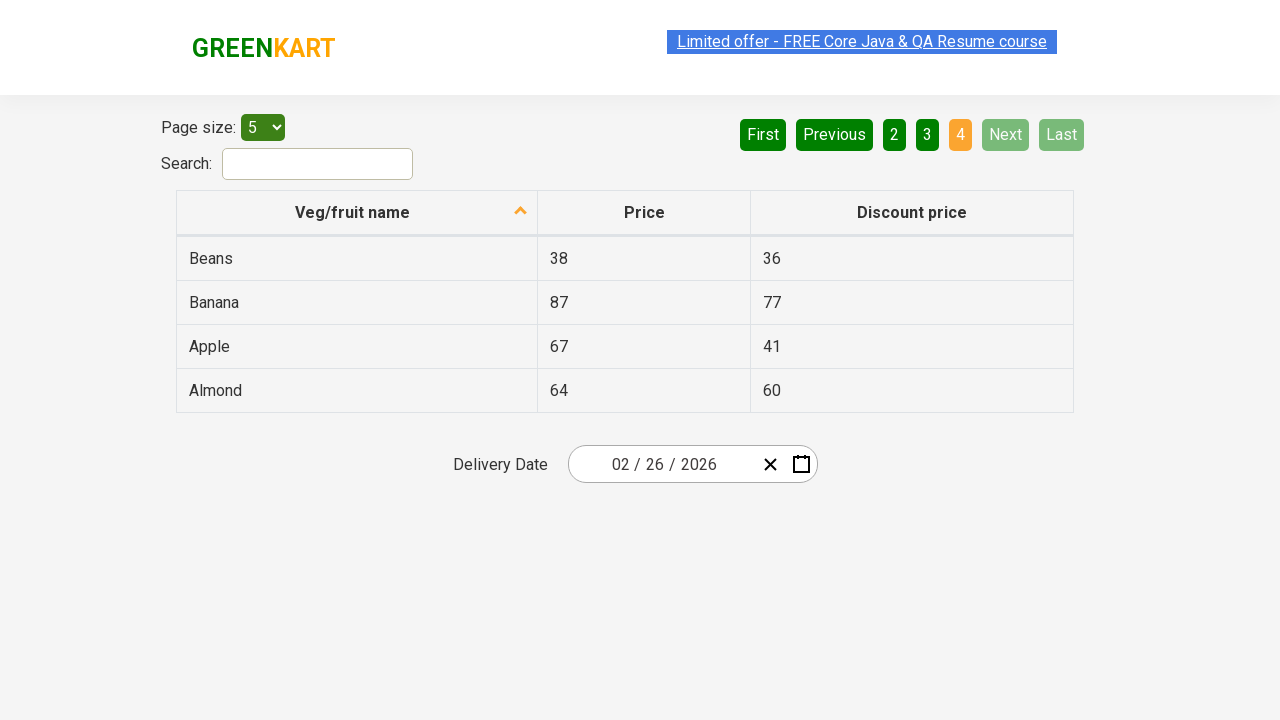

Filtered items containing 'apple', collected 2 items so far
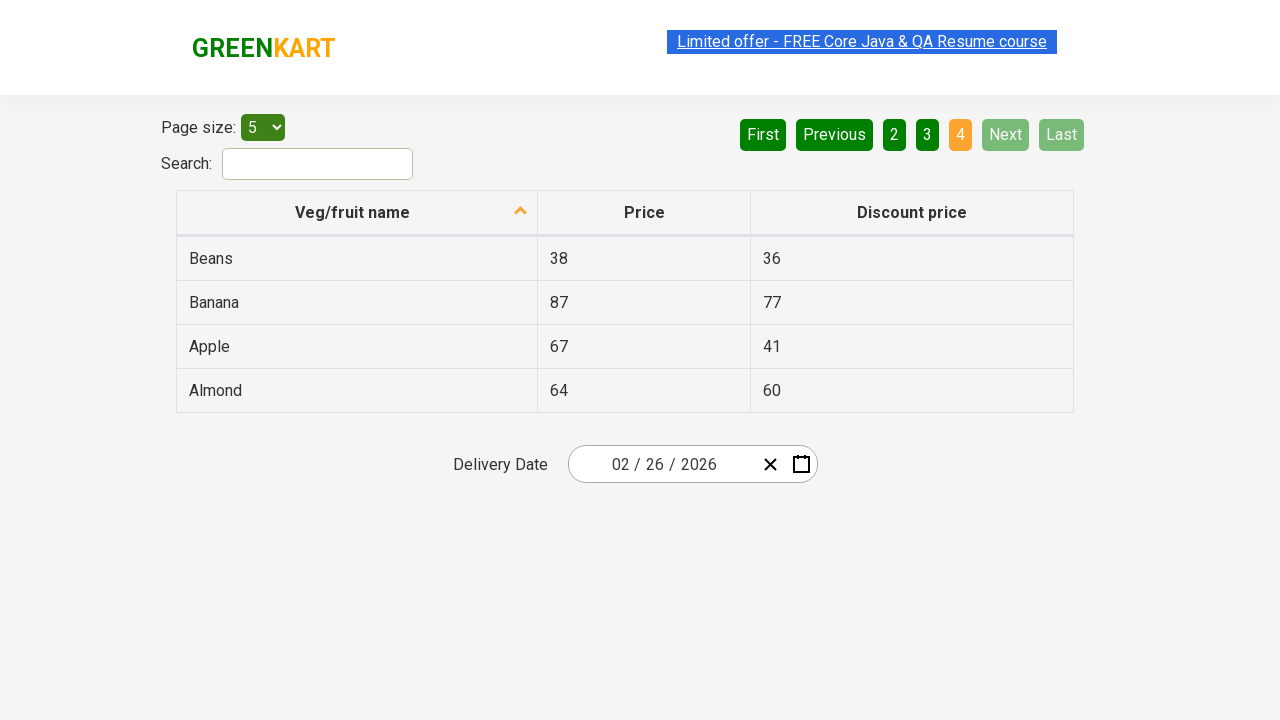

Checked next button state: aria-disabled='true'
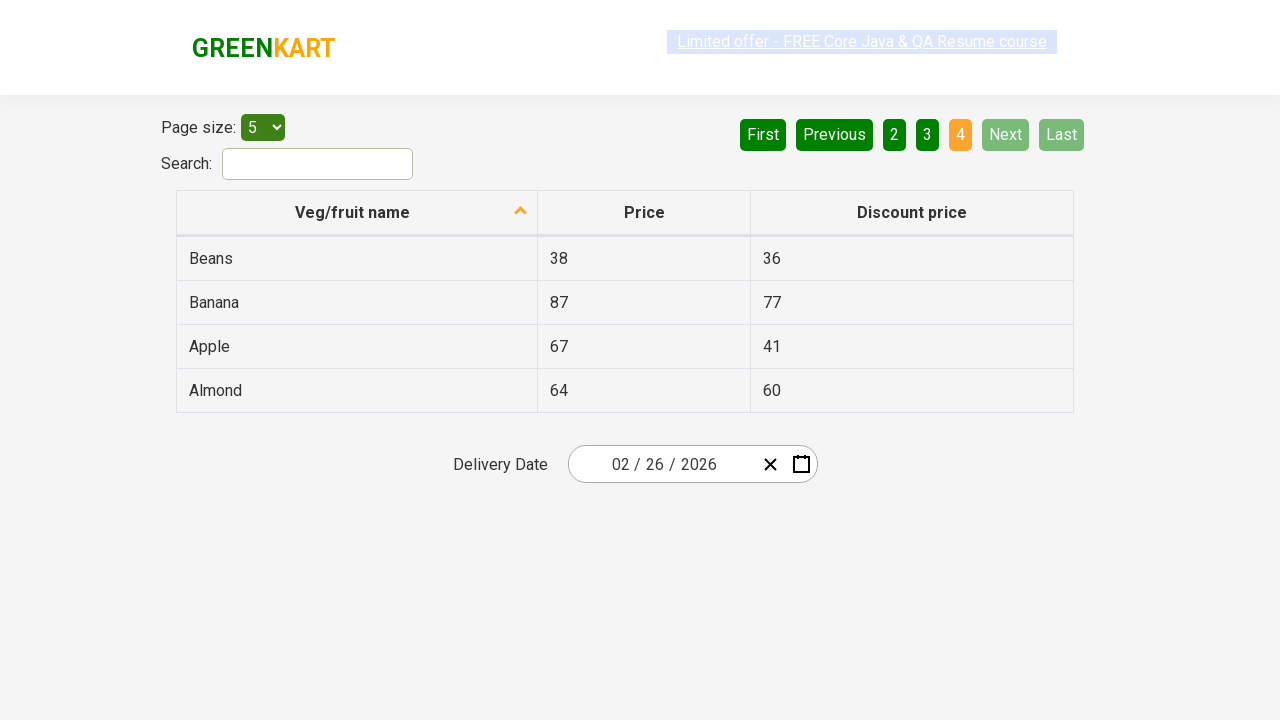

Filled search field with 'apple' on #search-field
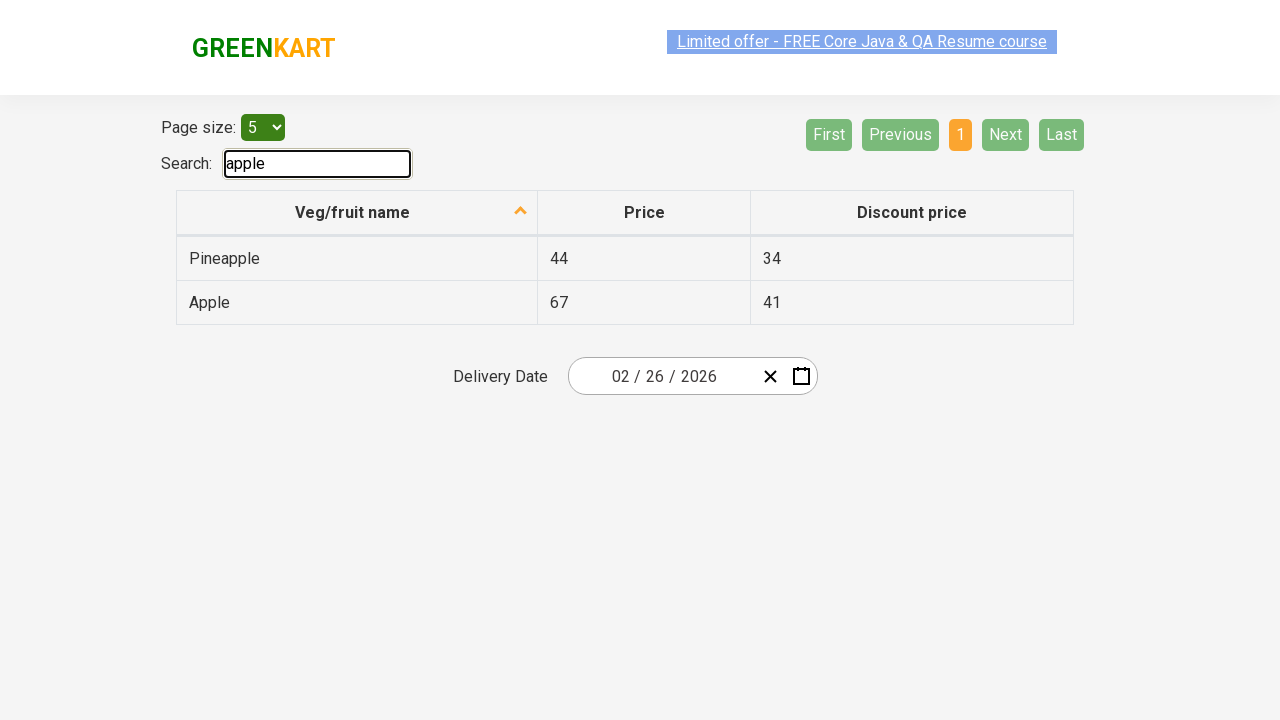

Waited for search results to update
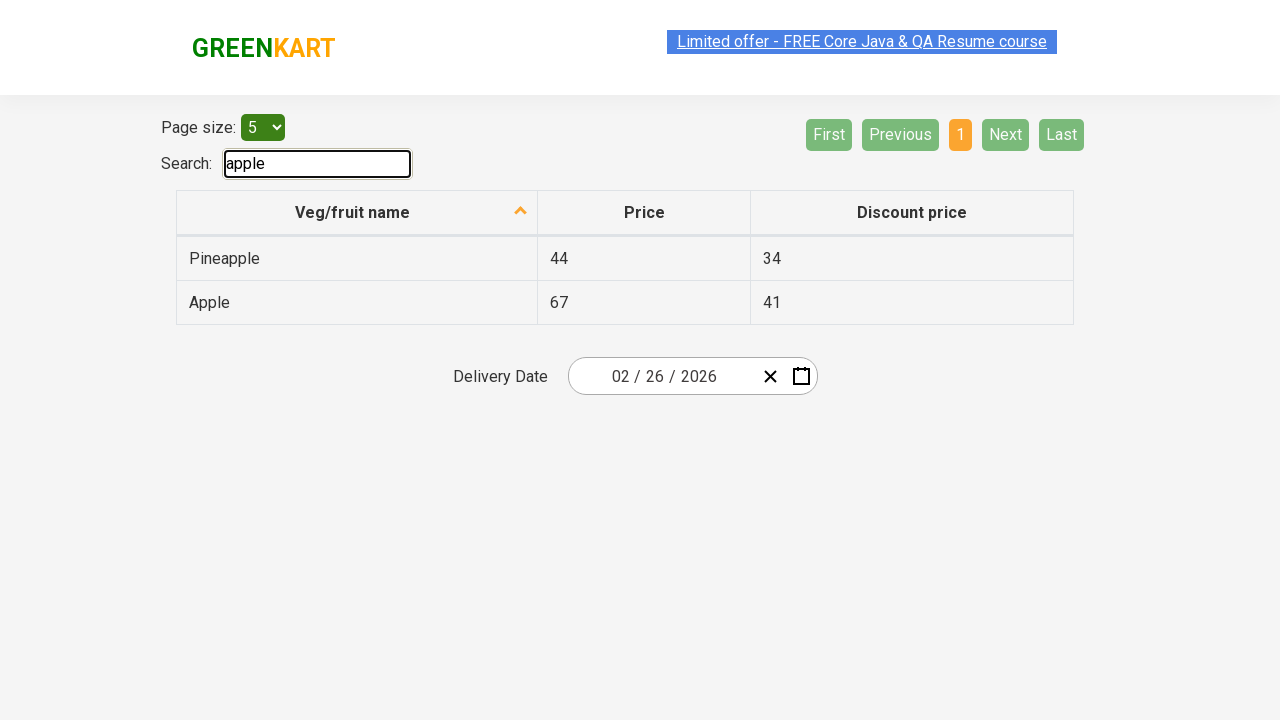

Retrieved search results from first column, found 2 items
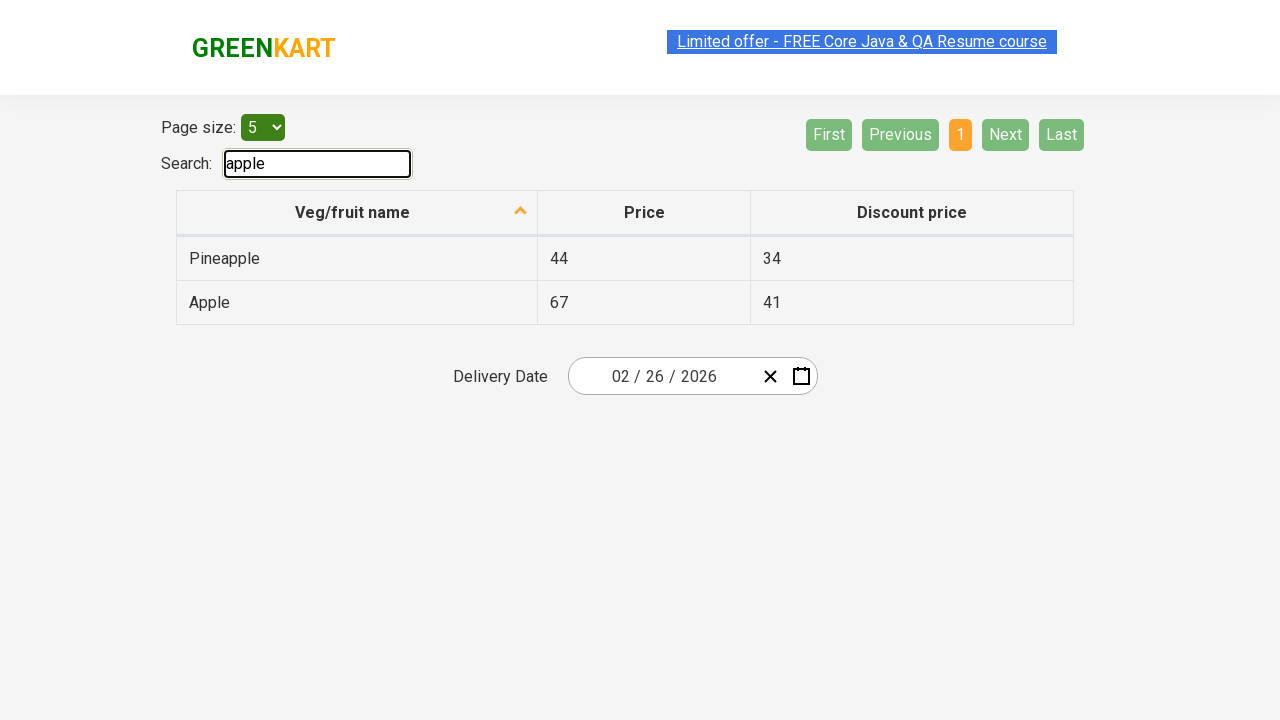

Verified search result count matches filtered list: 2 == 2
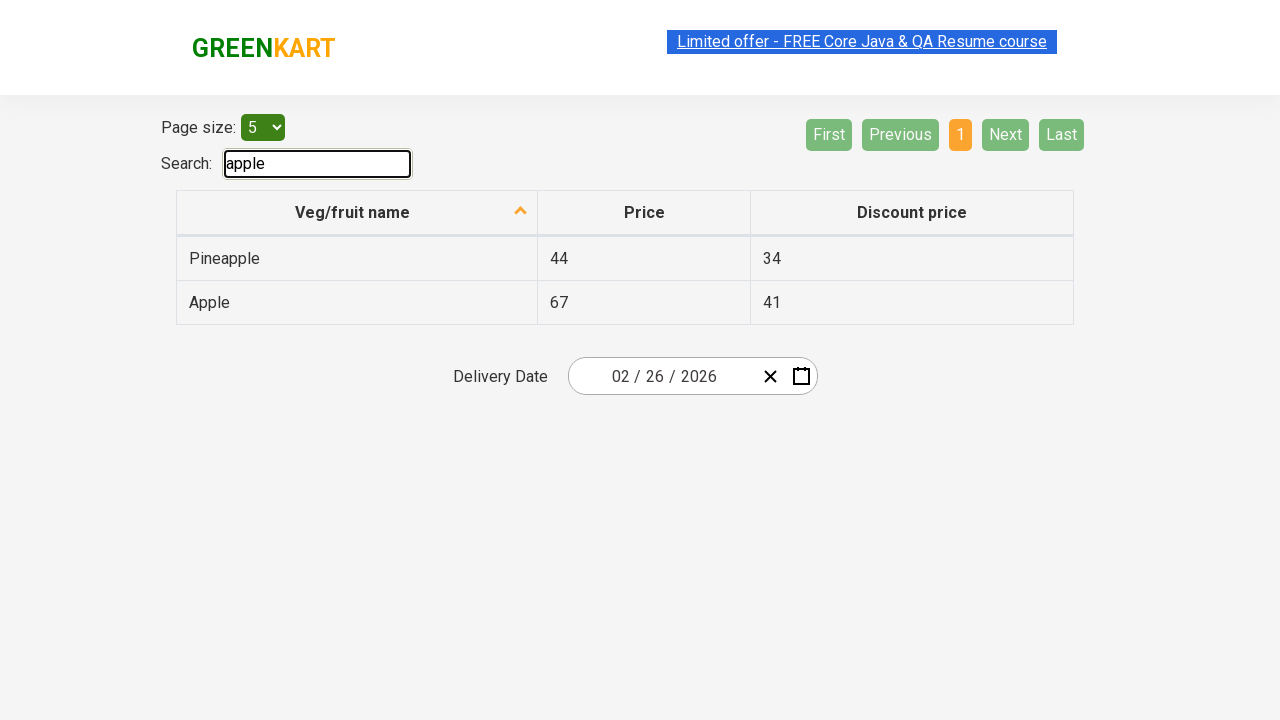

Verified all search results are present in filtered list
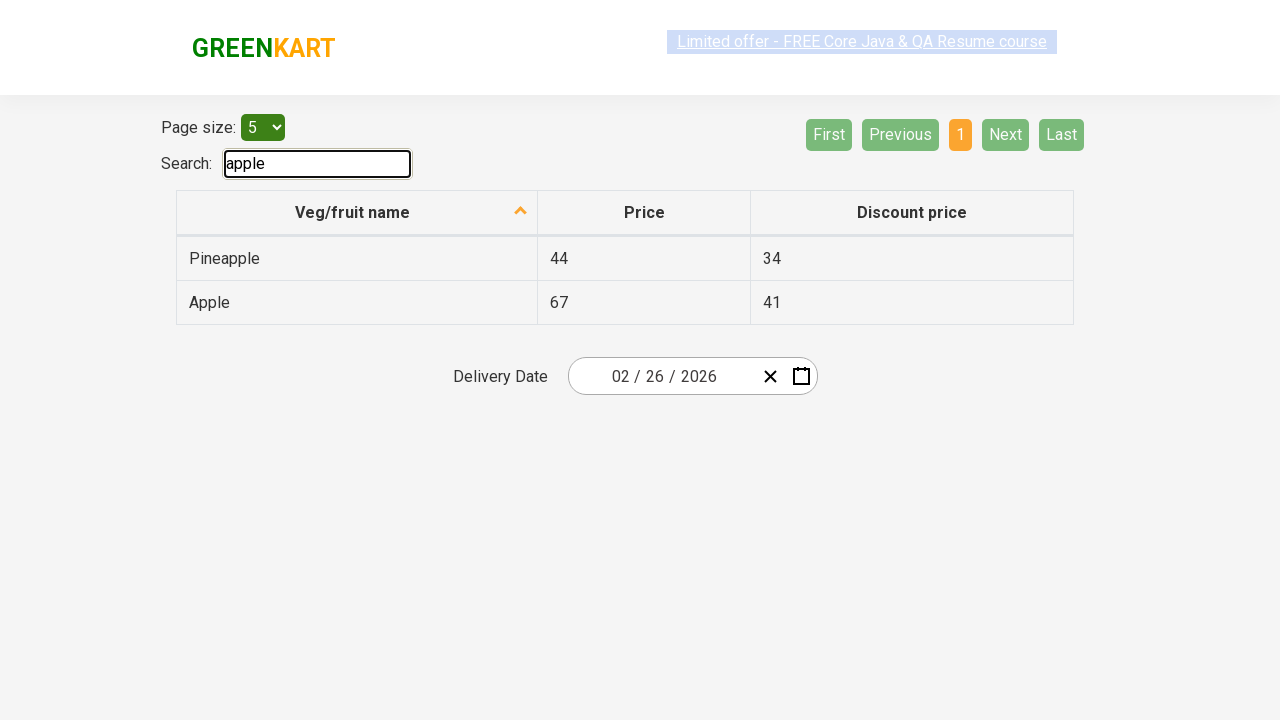

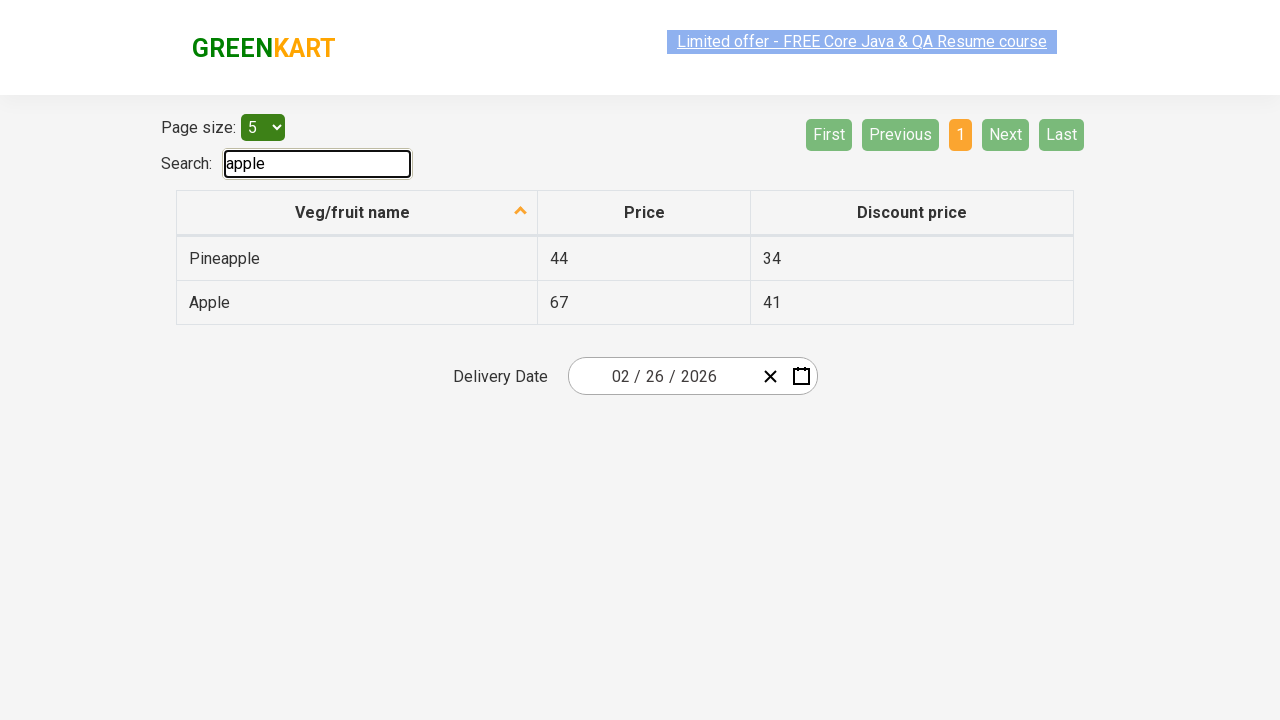